Tests window handling using a reusable method approach - clicks a link to open a new tab and verifies the new window's title is "New Window"

Starting URL: https://the-internet.herokuapp.com/windows

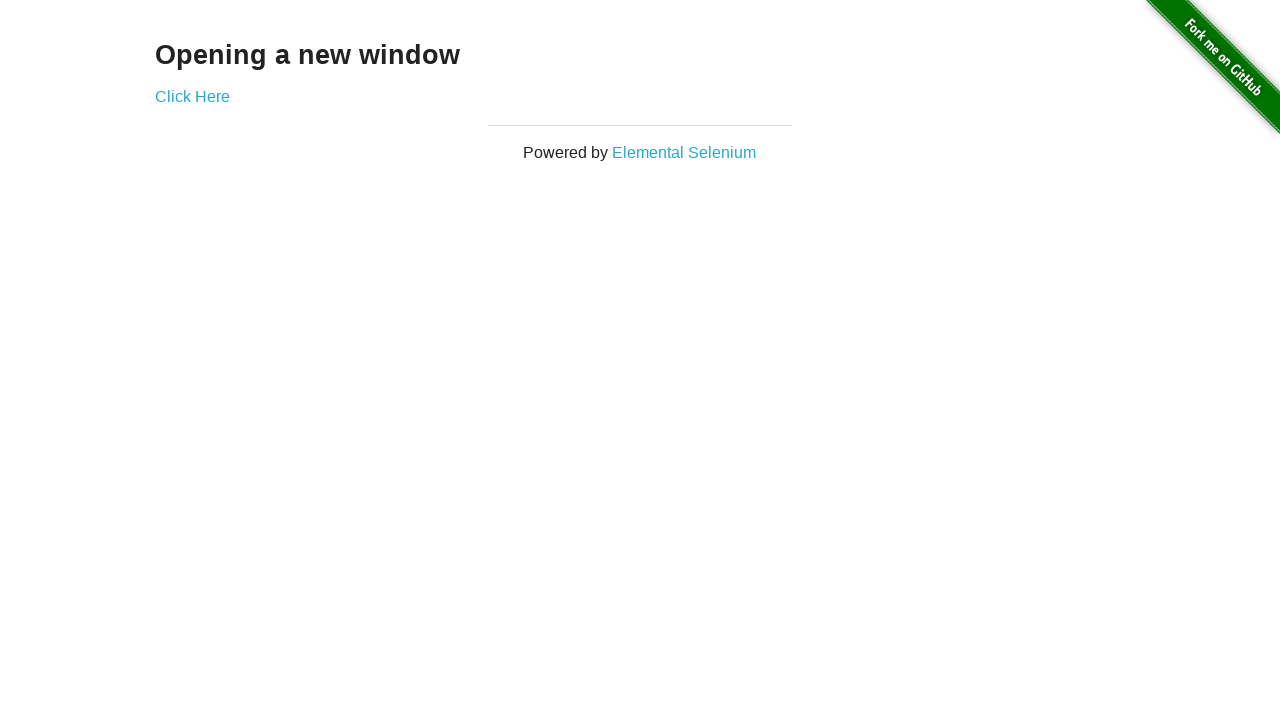

Clicked 'Click Here' link to open new tab at (192, 96) on text=Click Here
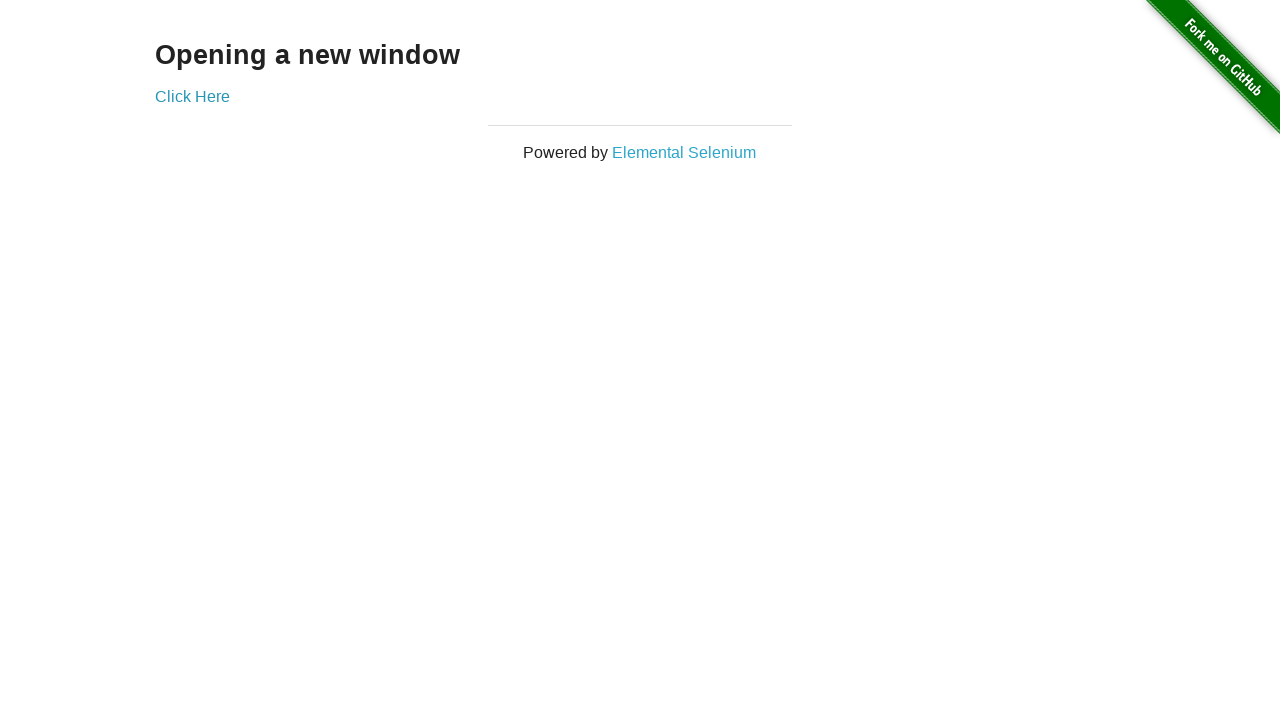

Retrieved new page object from context
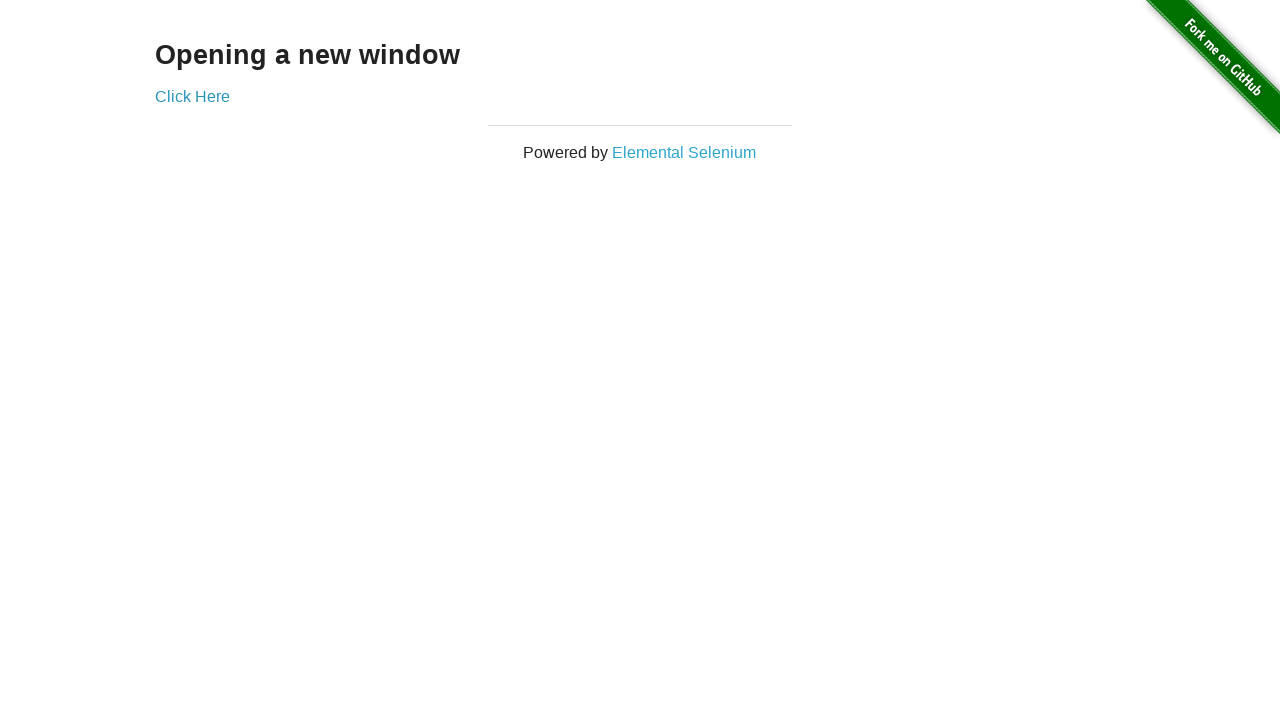

New page finished loading
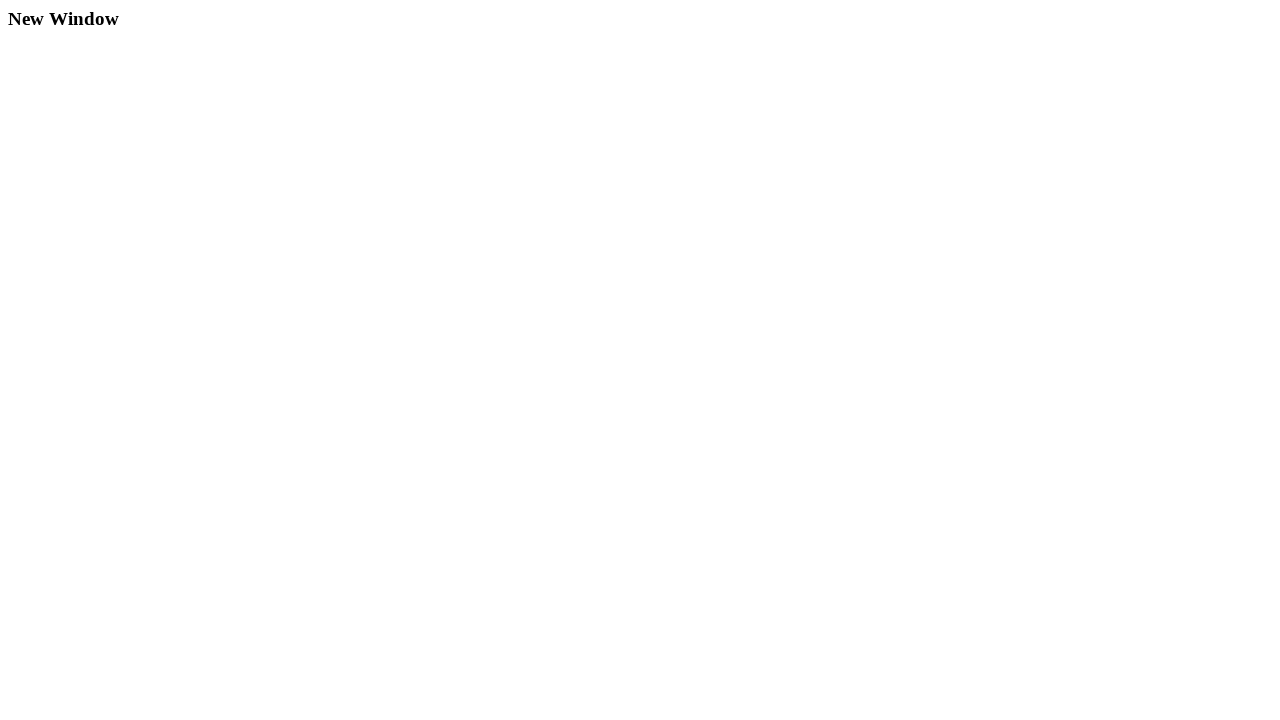

Verified new window title is 'New Window'
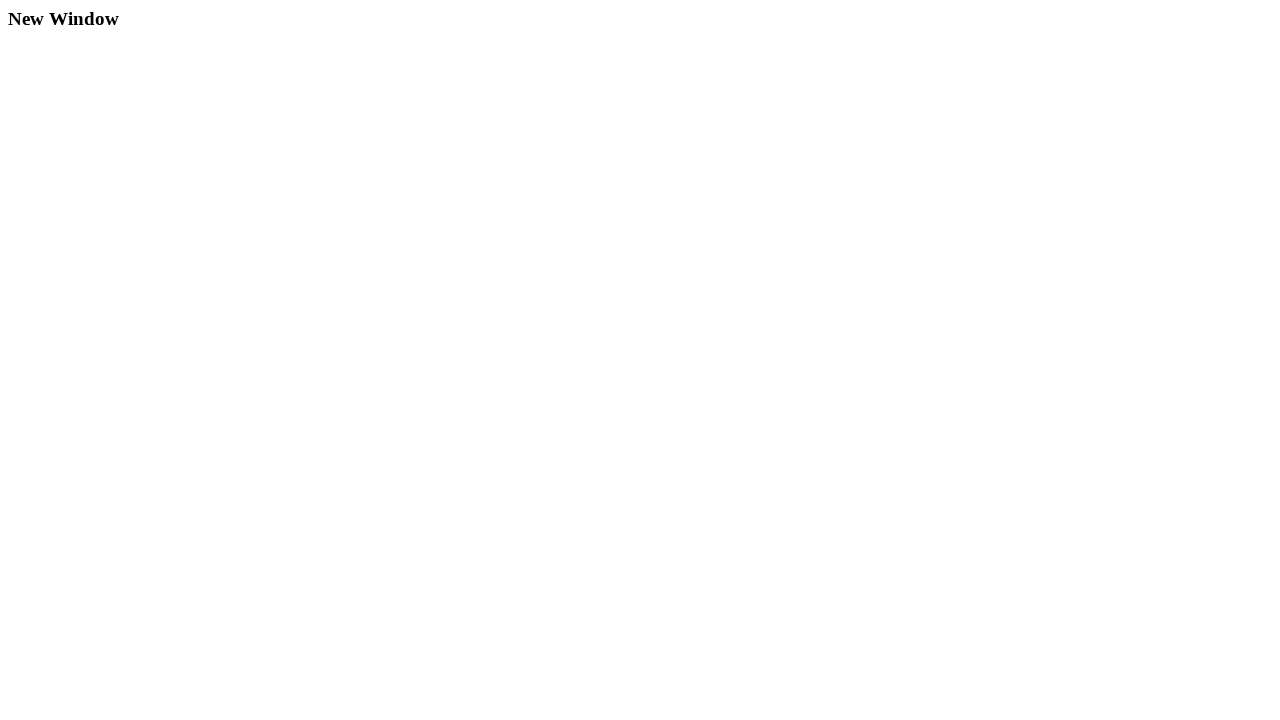

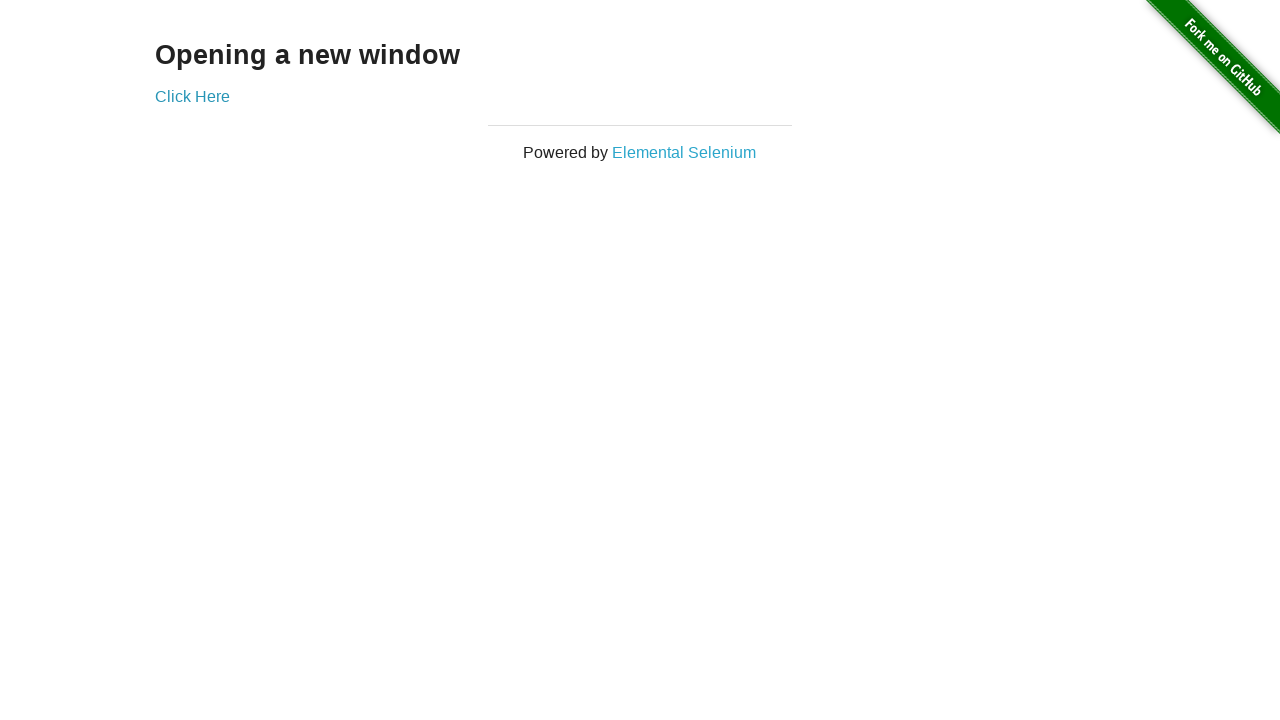